Tests table sorting functionality and searches for a specific product ("Wheat") across multiple pages, verifying the sort order and retrieving price information

Starting URL: https://rahulshettyacademy.com/seleniumPractise/#/offers

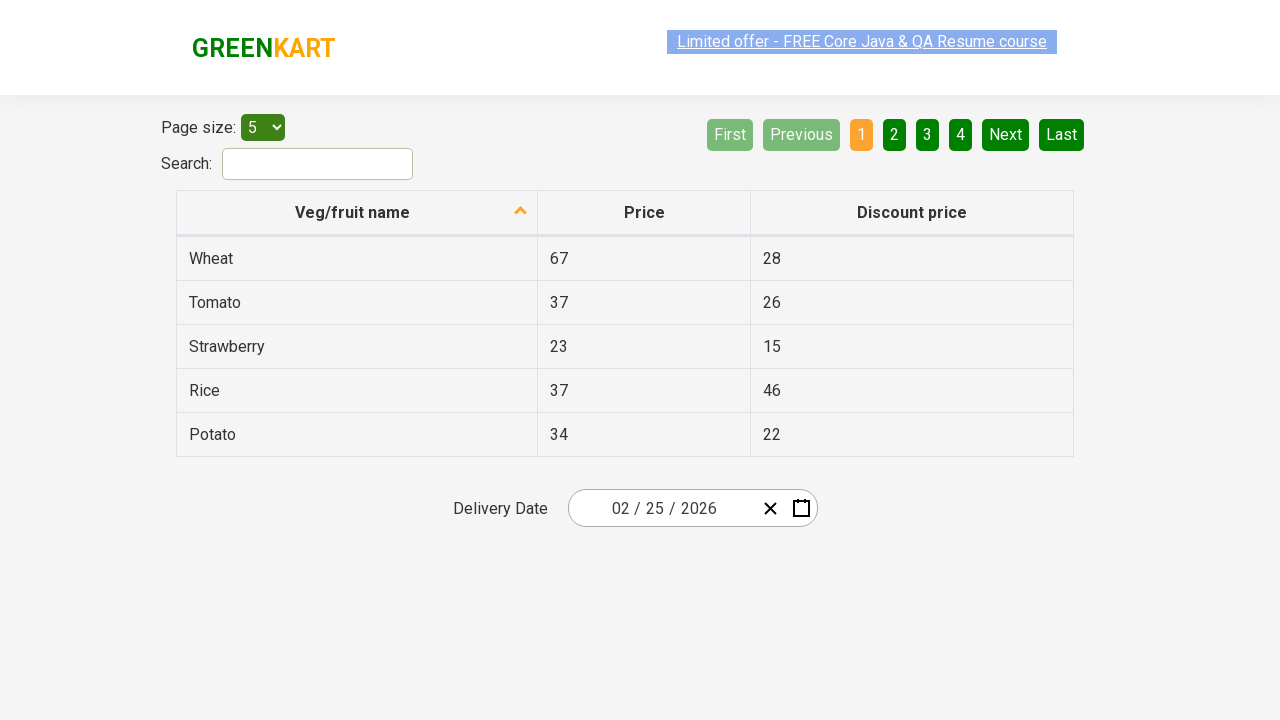

Clicked first column header to sort table at (357, 213) on xpath=//table[@class='table table-bordered']/thead/tr/th[1]
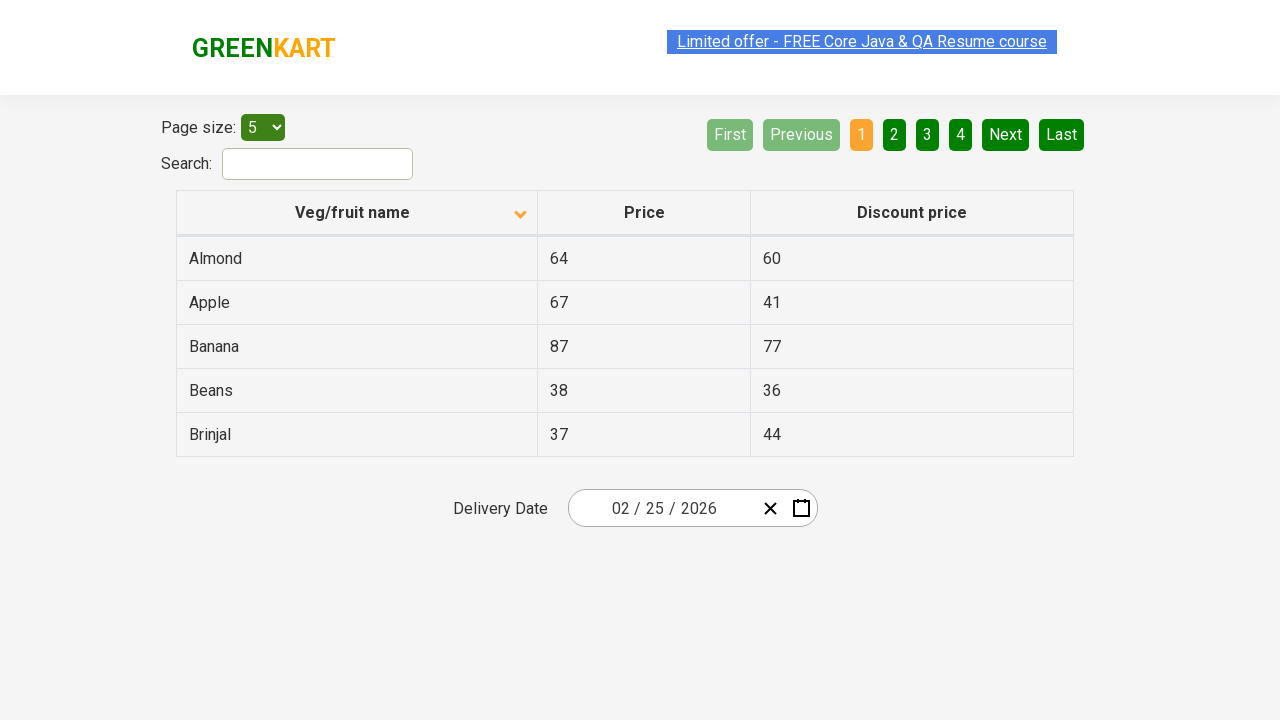

Table sorted and loaded
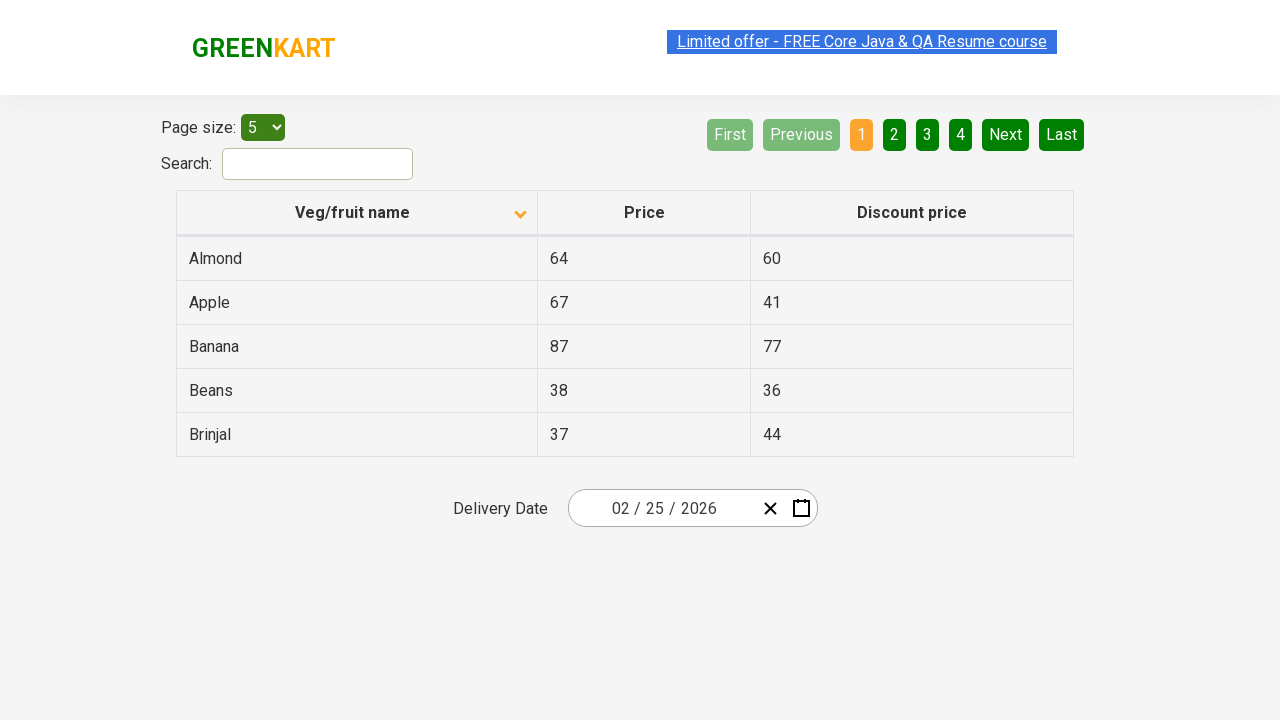

Retrieved all first column cells from table
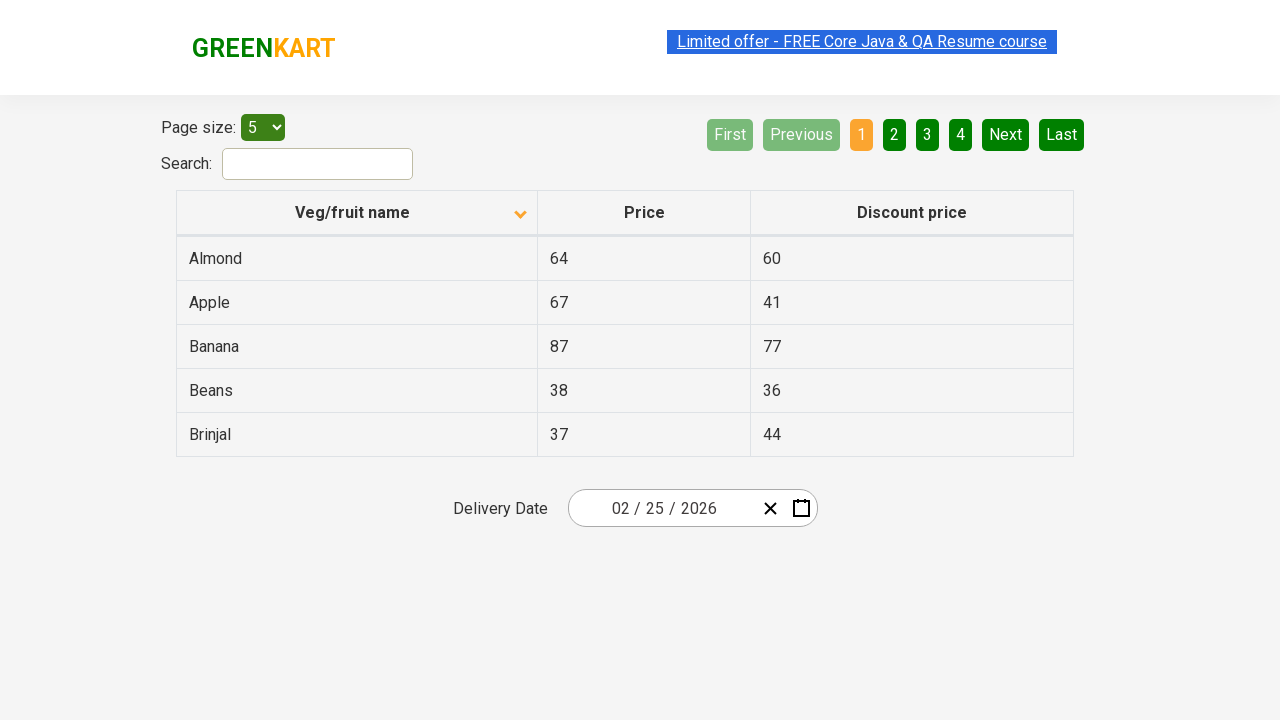

Extracted text content from all cells
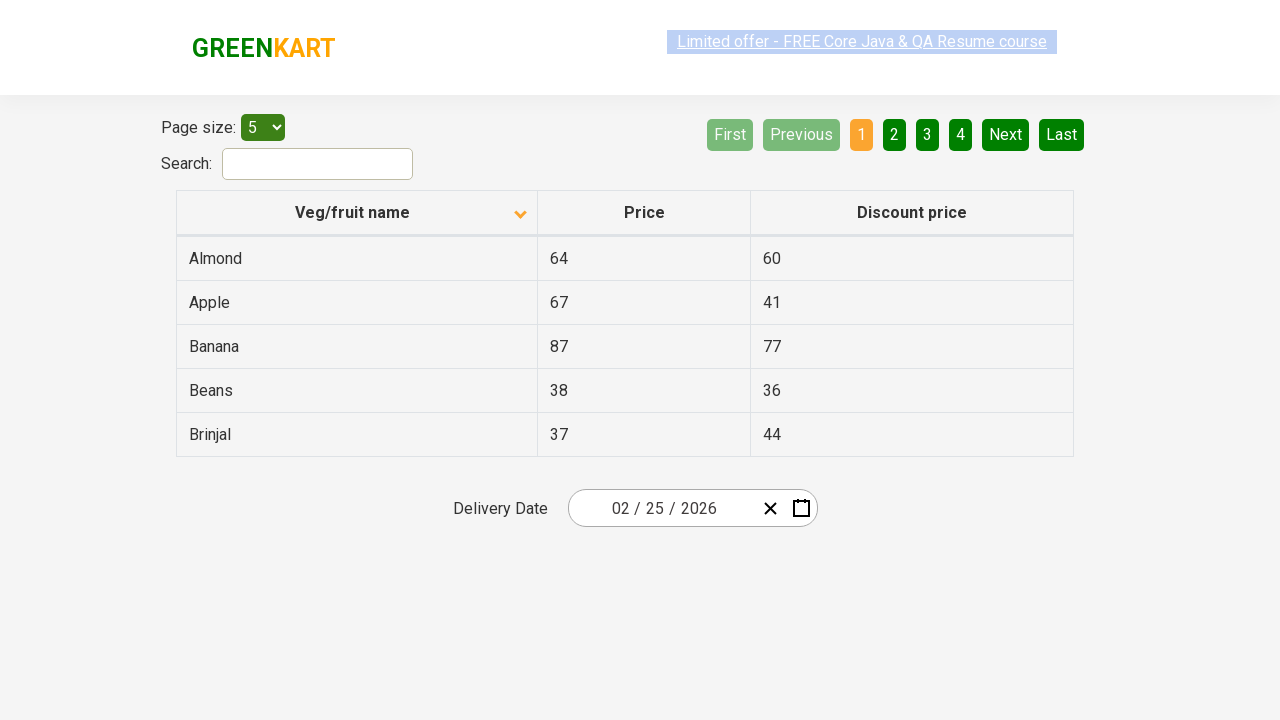

Retrieved all rows from current page
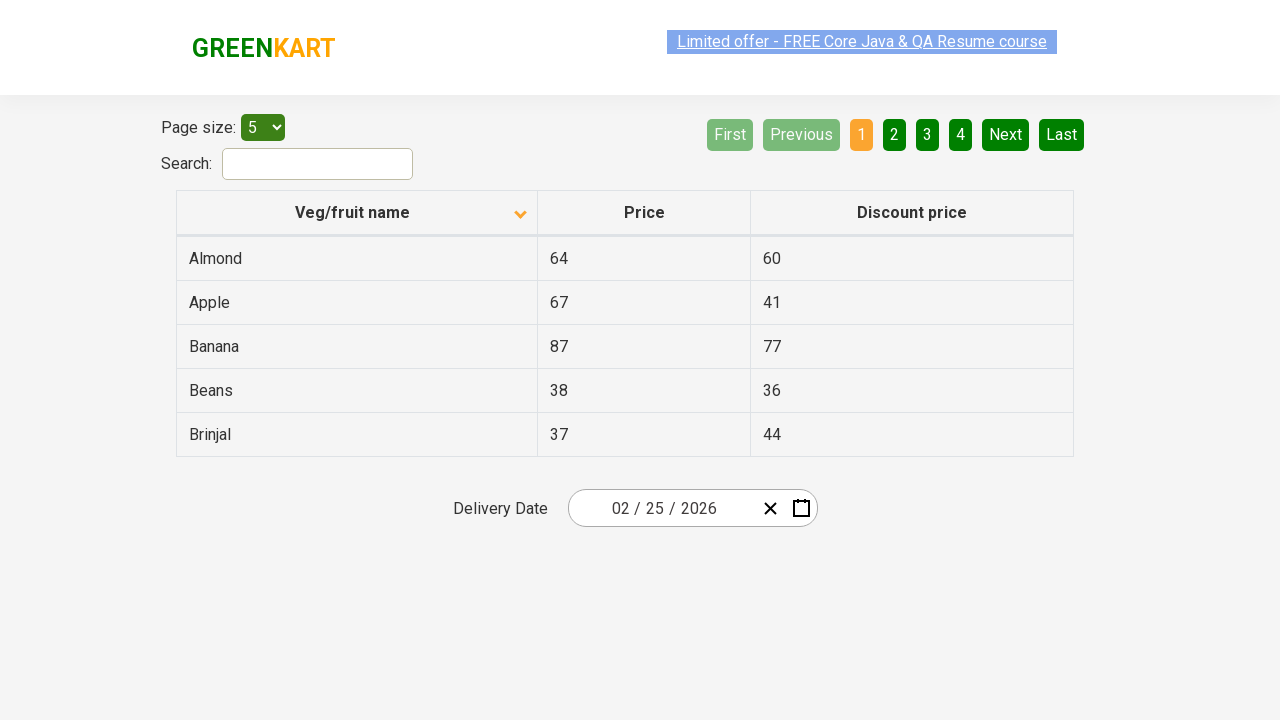

Clicked Next page button to navigate to next page at (1006, 134) on xpath=//a[@aria-label='Next']
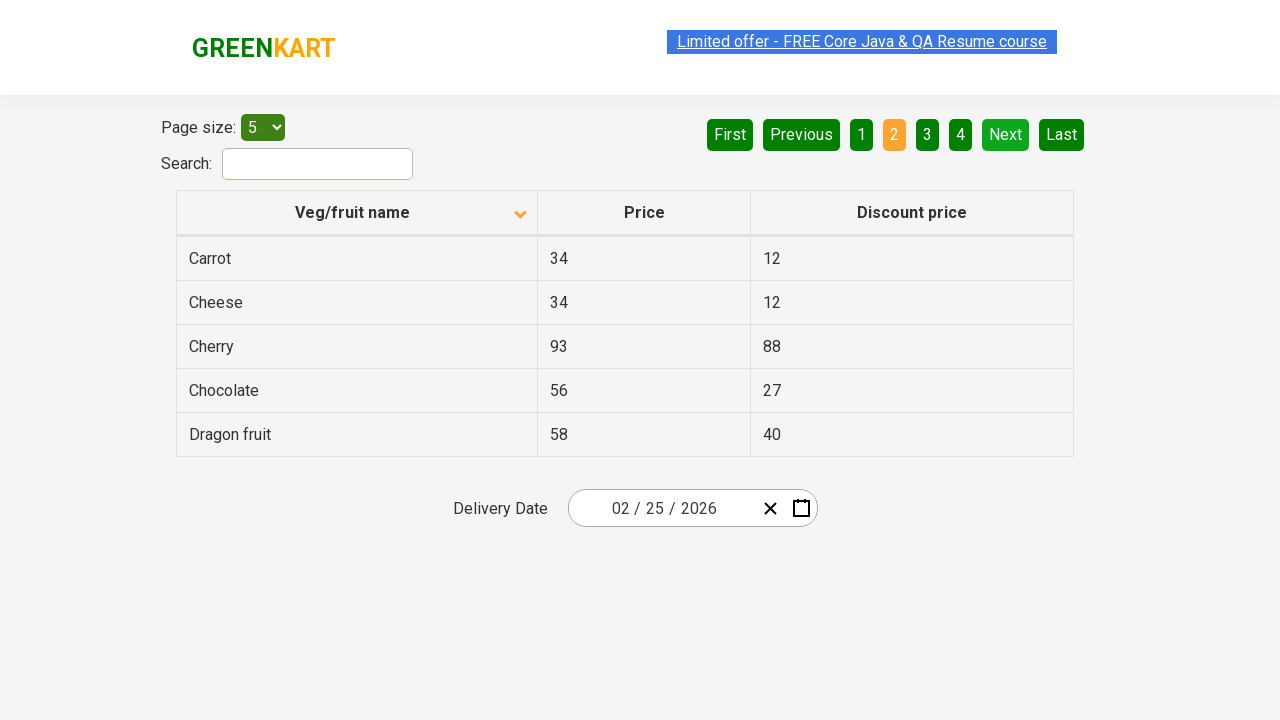

New page content loaded and ready
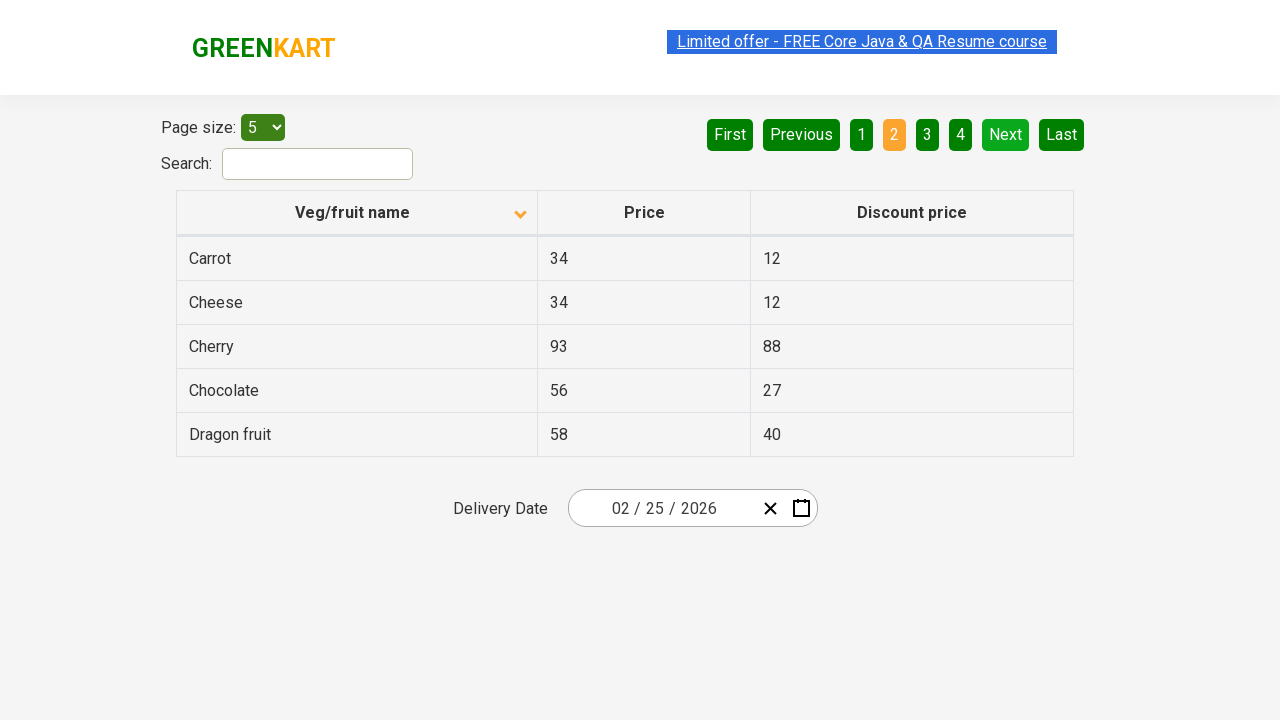

Retrieved all rows from current page
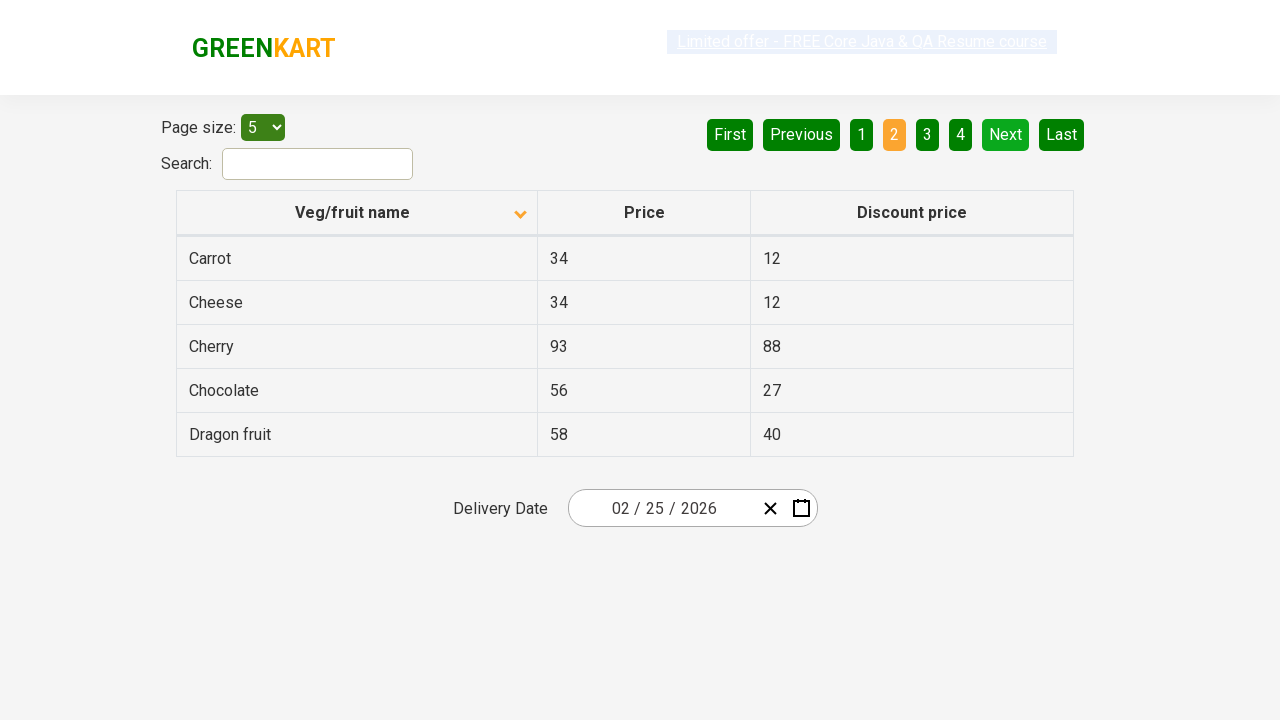

Clicked Next page button to navigate to next page at (1006, 134) on xpath=//a[@aria-label='Next']
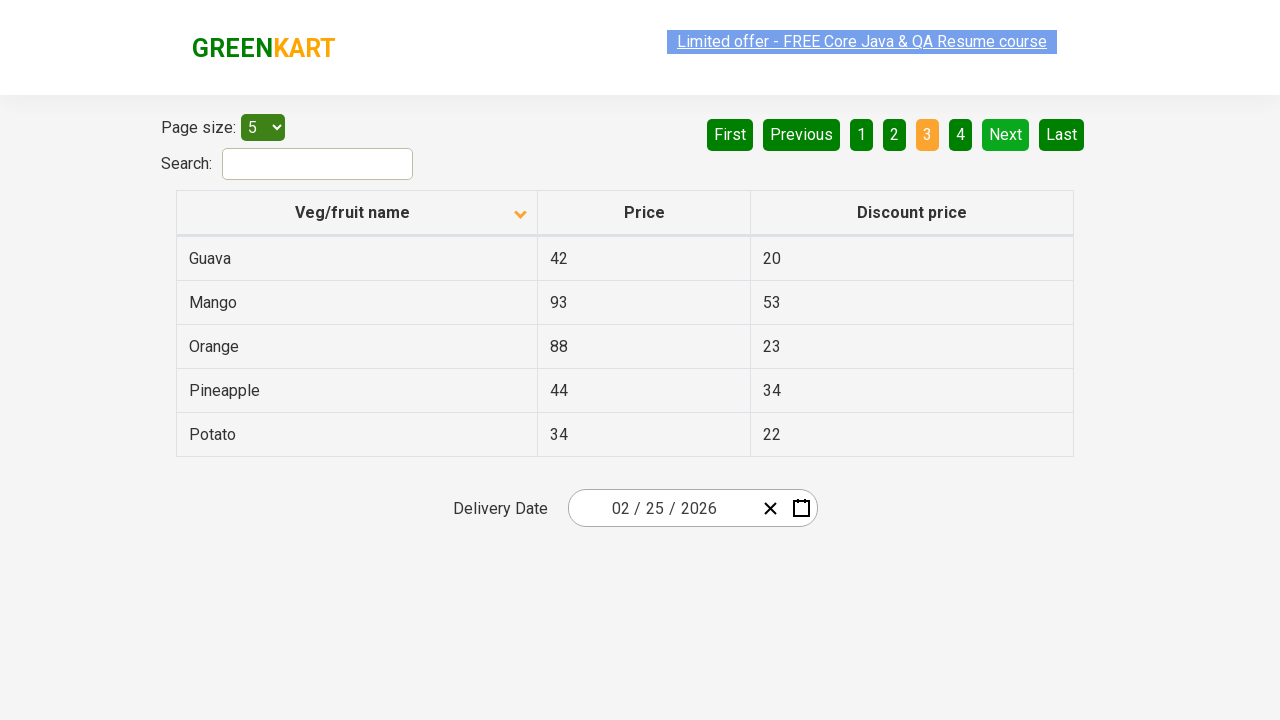

New page content loaded and ready
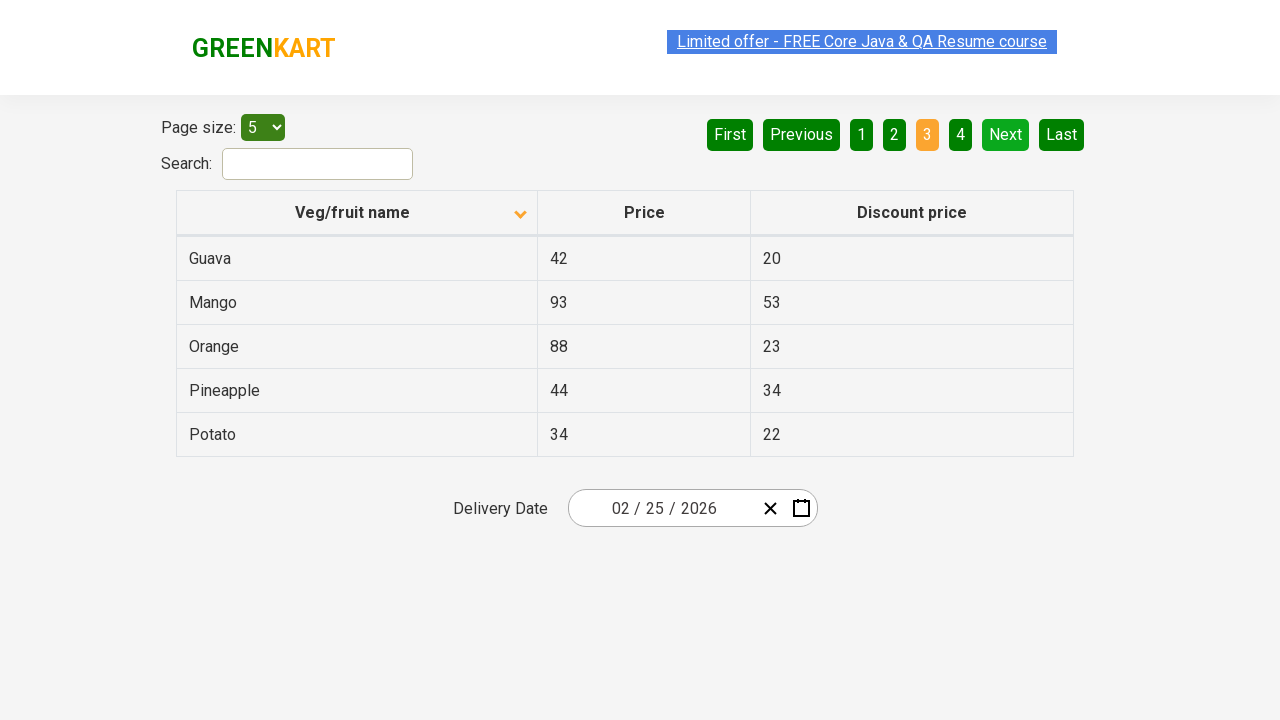

Retrieved all rows from current page
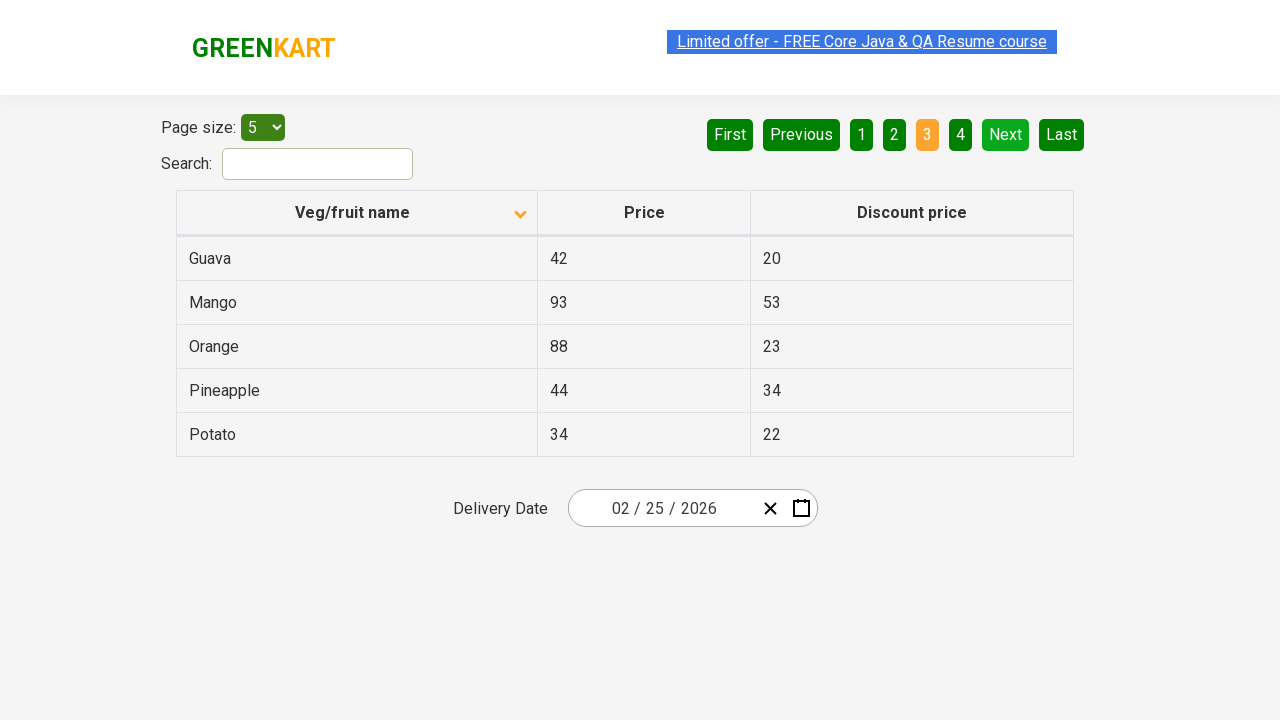

Clicked Next page button to navigate to next page at (1006, 134) on xpath=//a[@aria-label='Next']
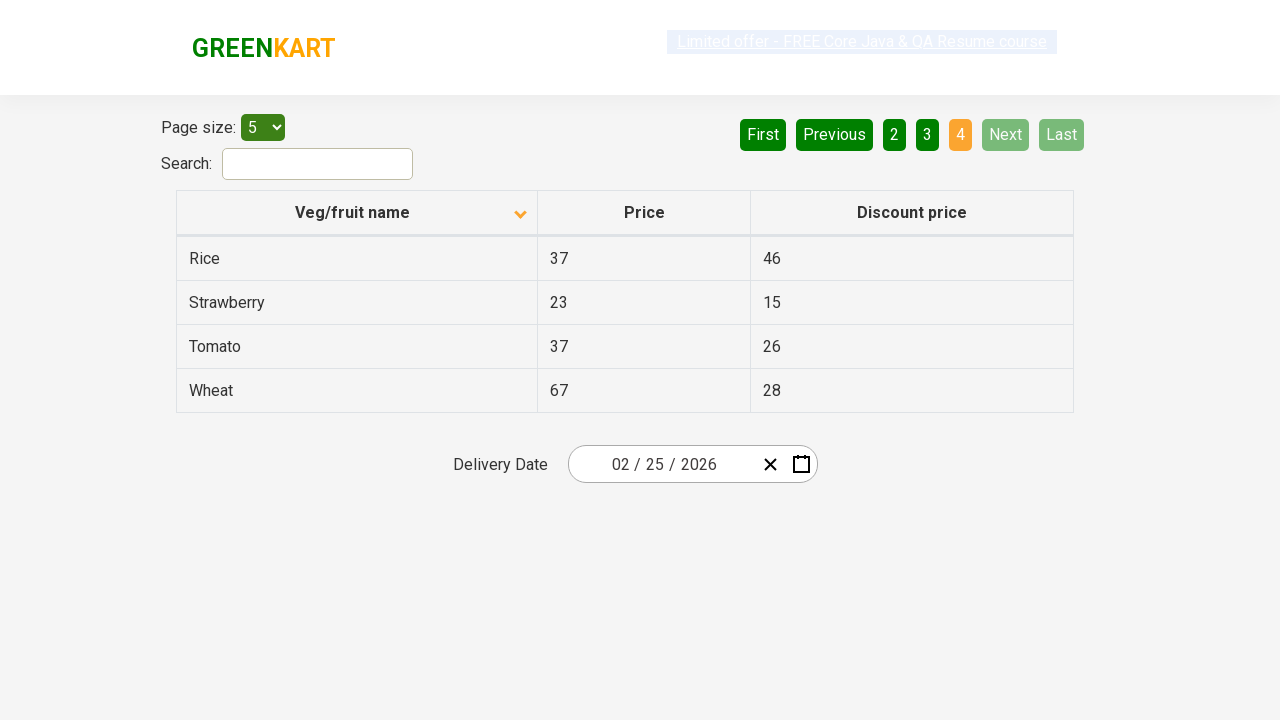

New page content loaded and ready
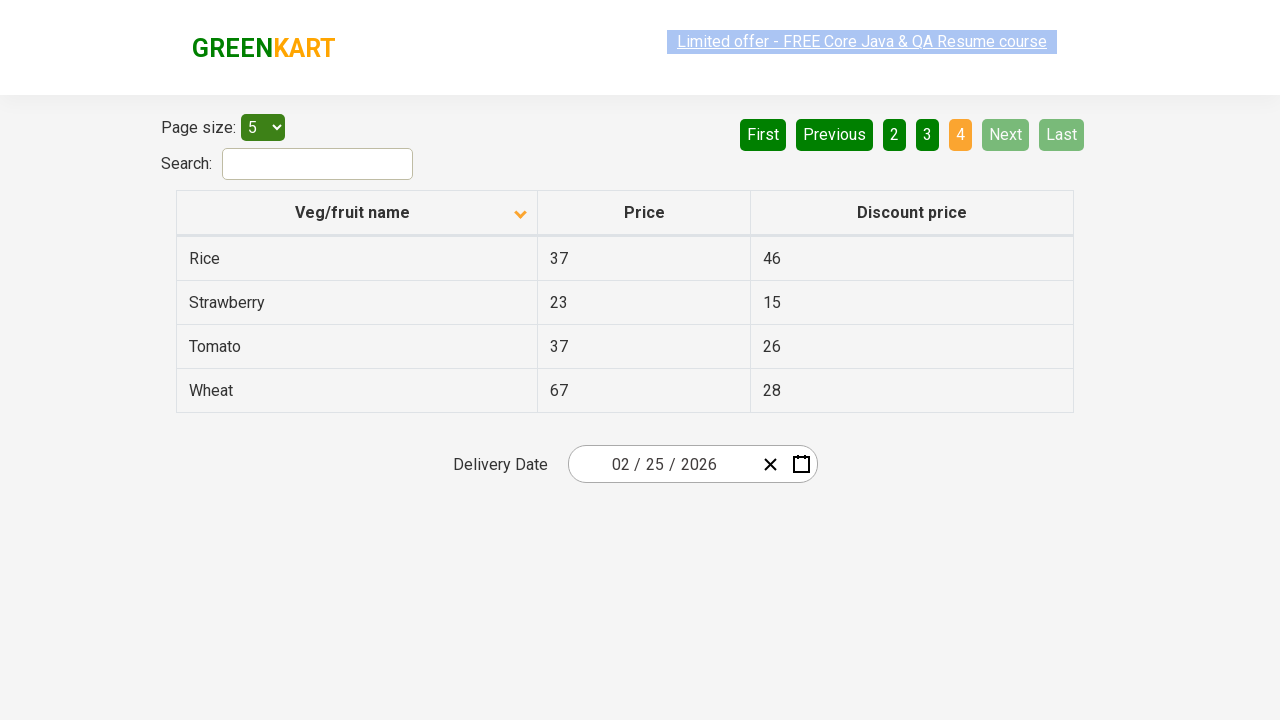

Retrieved all rows from current page
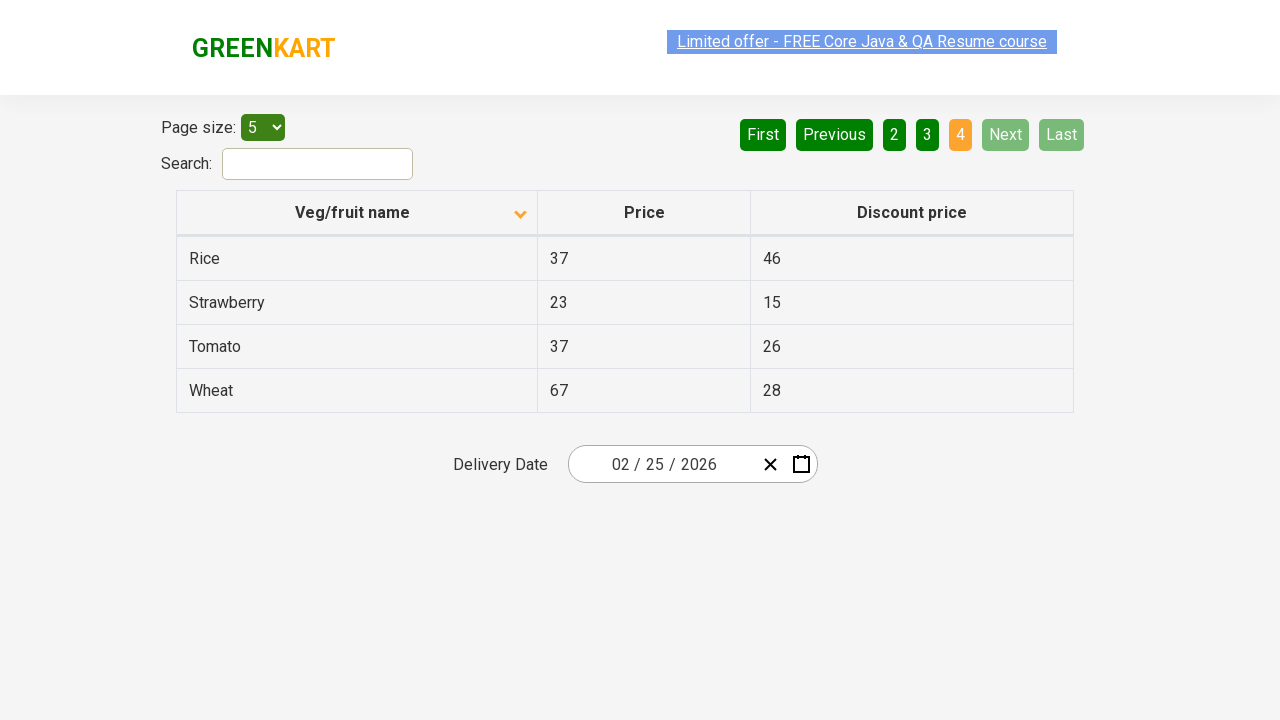

Found 'Wheat' in table
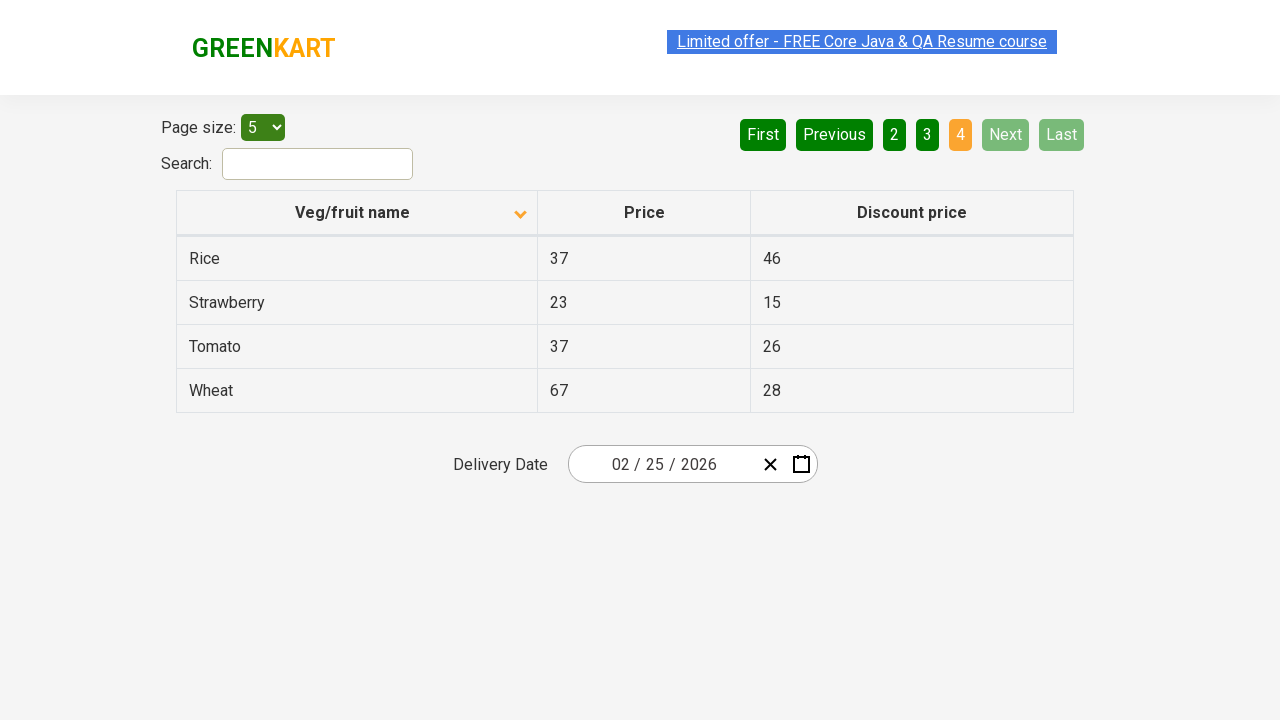

Located price element for Wheat
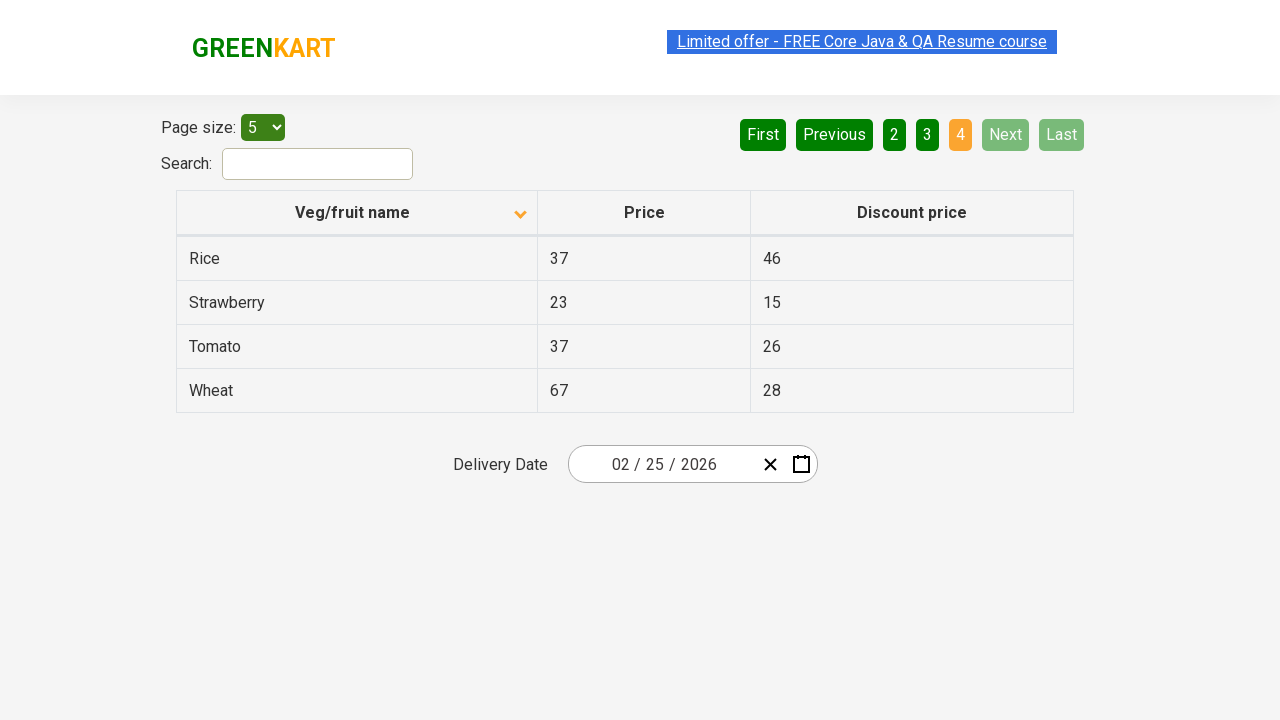

Retrieved Wheat price: 67
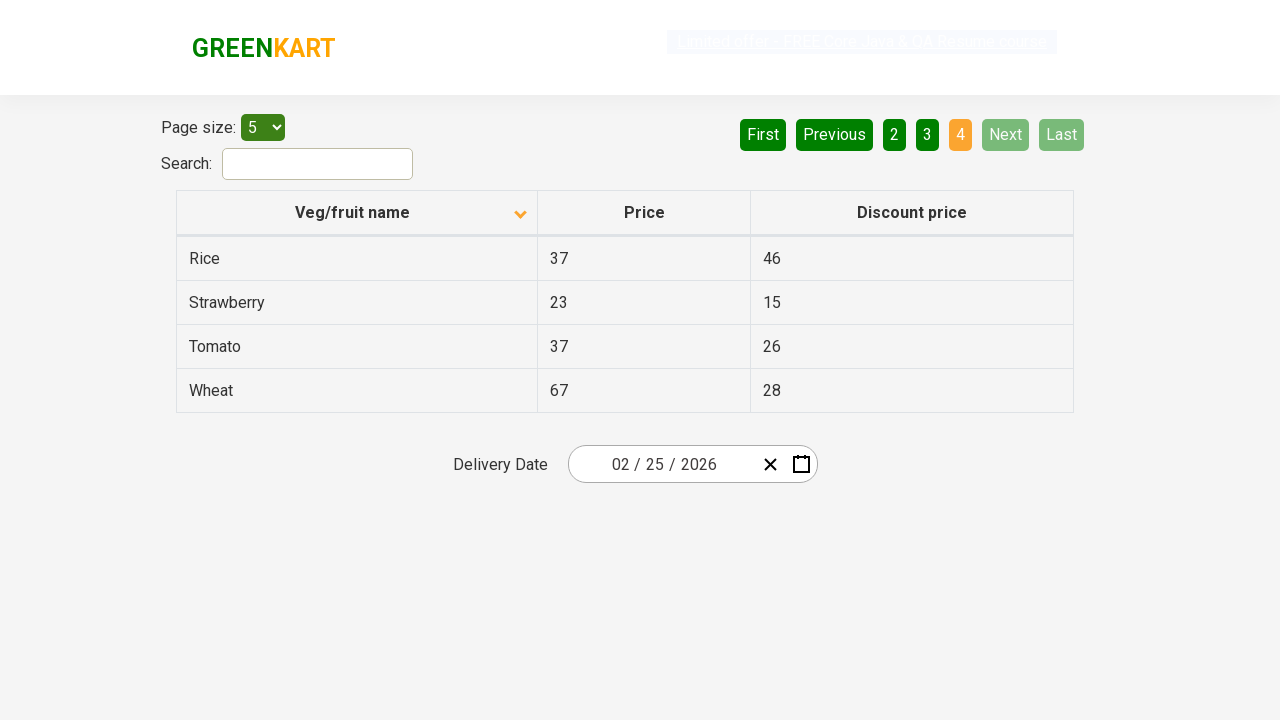

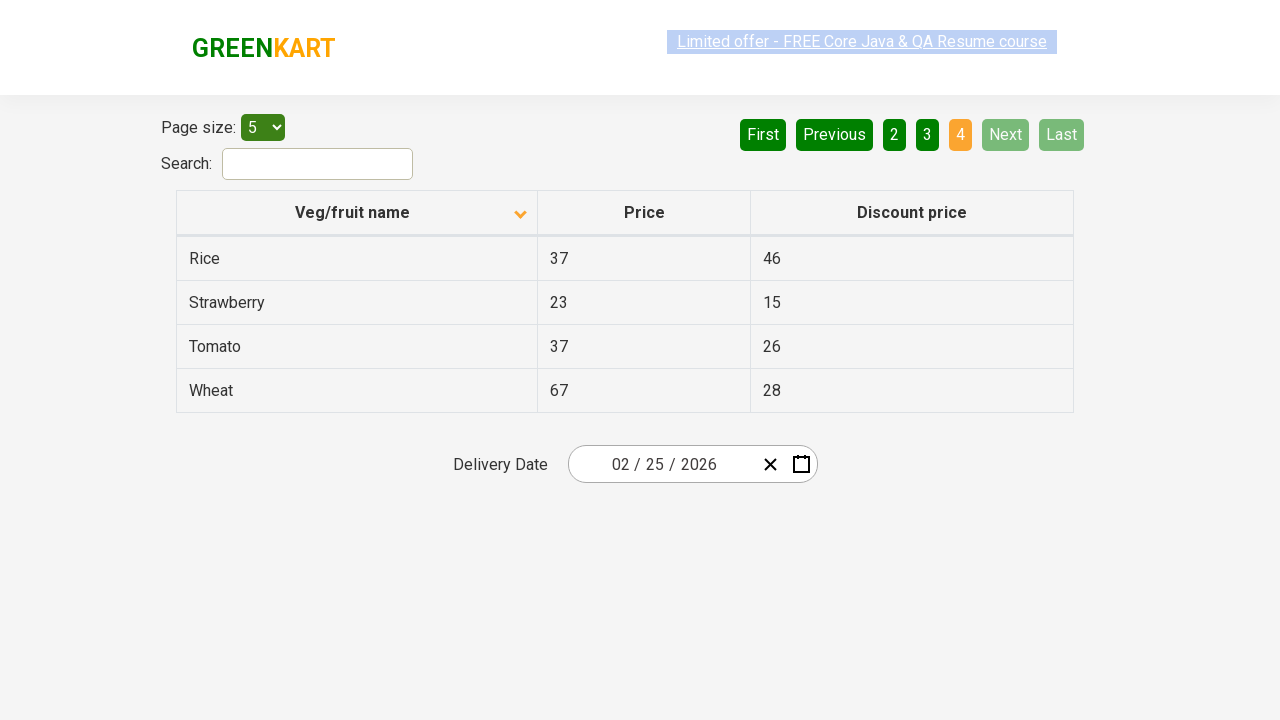